Tests double-click functionality by double-clicking a button and verifying that a confirmation message appears

Starting URL: https://automationfc.github.io/basic-form/index.html

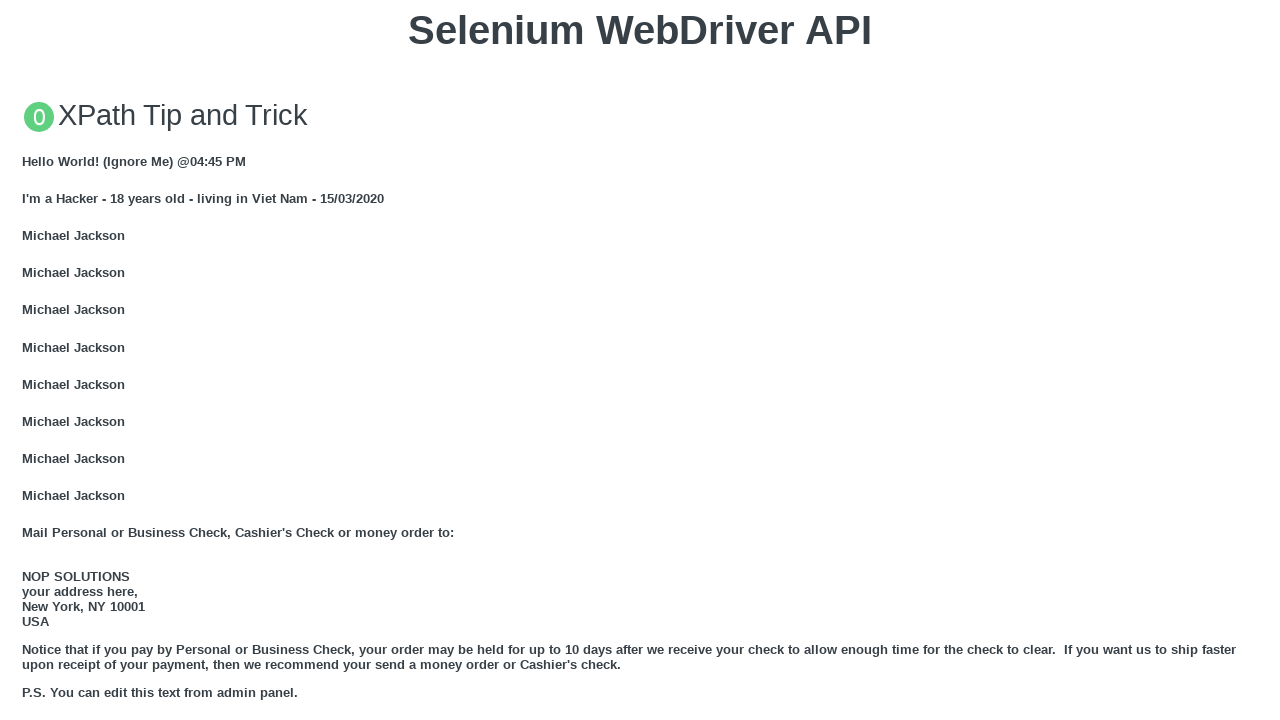

Located the double-click button element
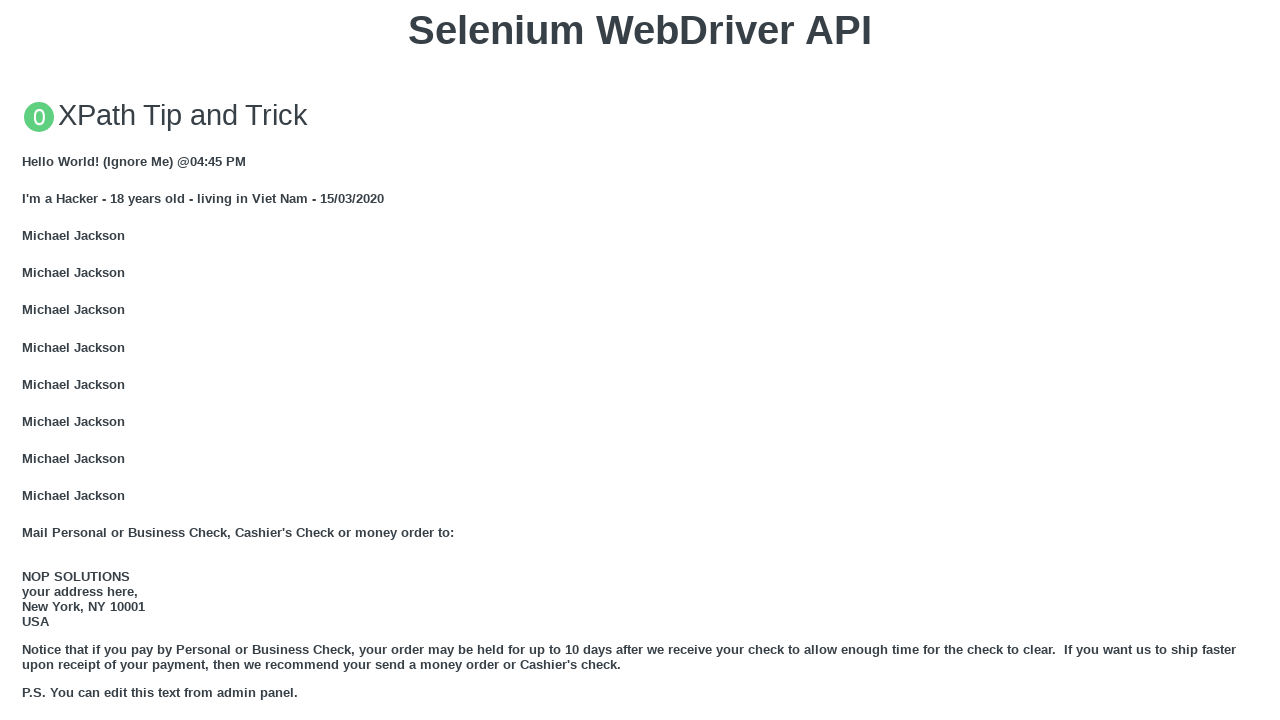

Scrolled double-click button into view
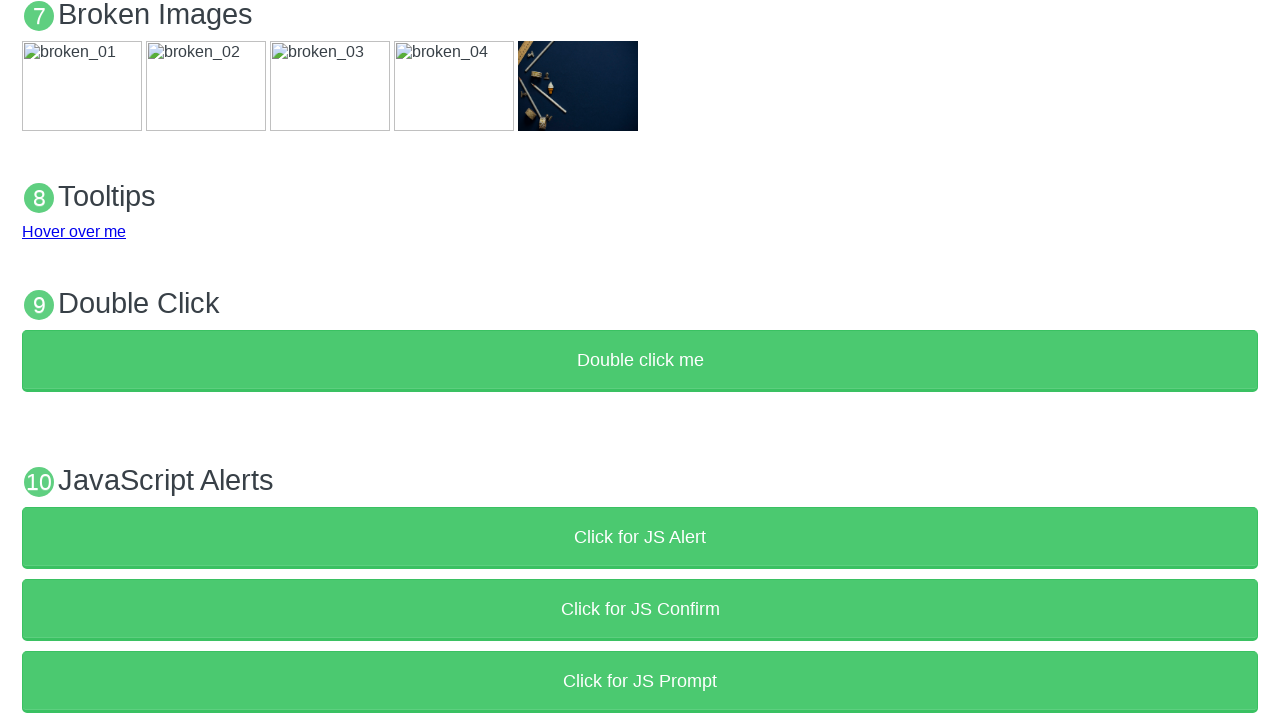

Double-clicked the button at (640, 361) on xpath=//button[@ondblclick='doubleClickMe()' and text()='Double click me']
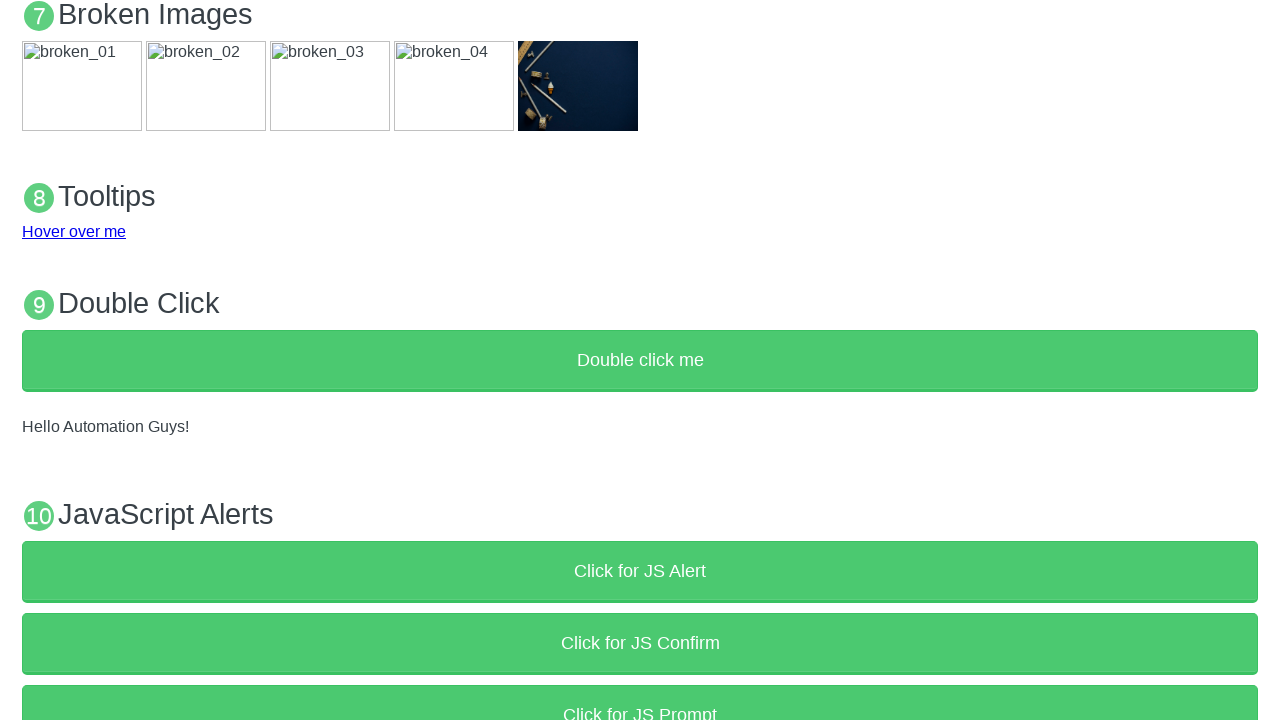

Confirmation message appeared after double-click
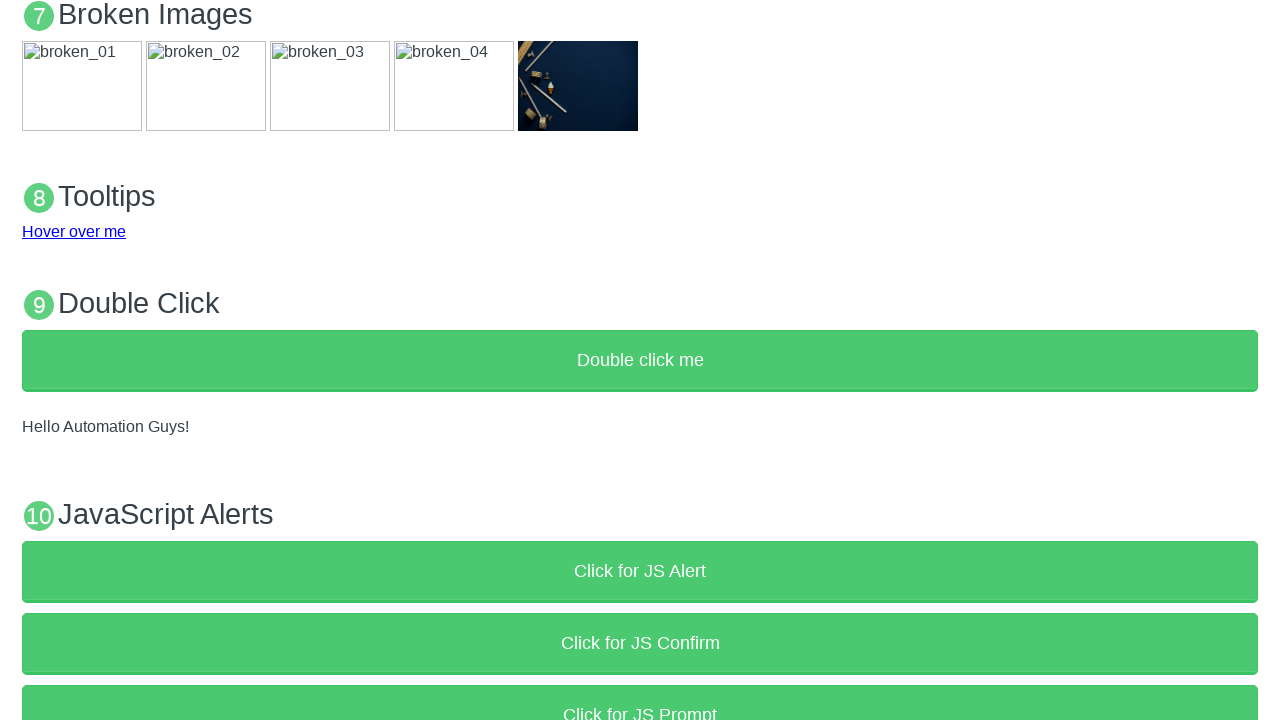

Verified confirmation message 'Hello Automation Guys!' is visible
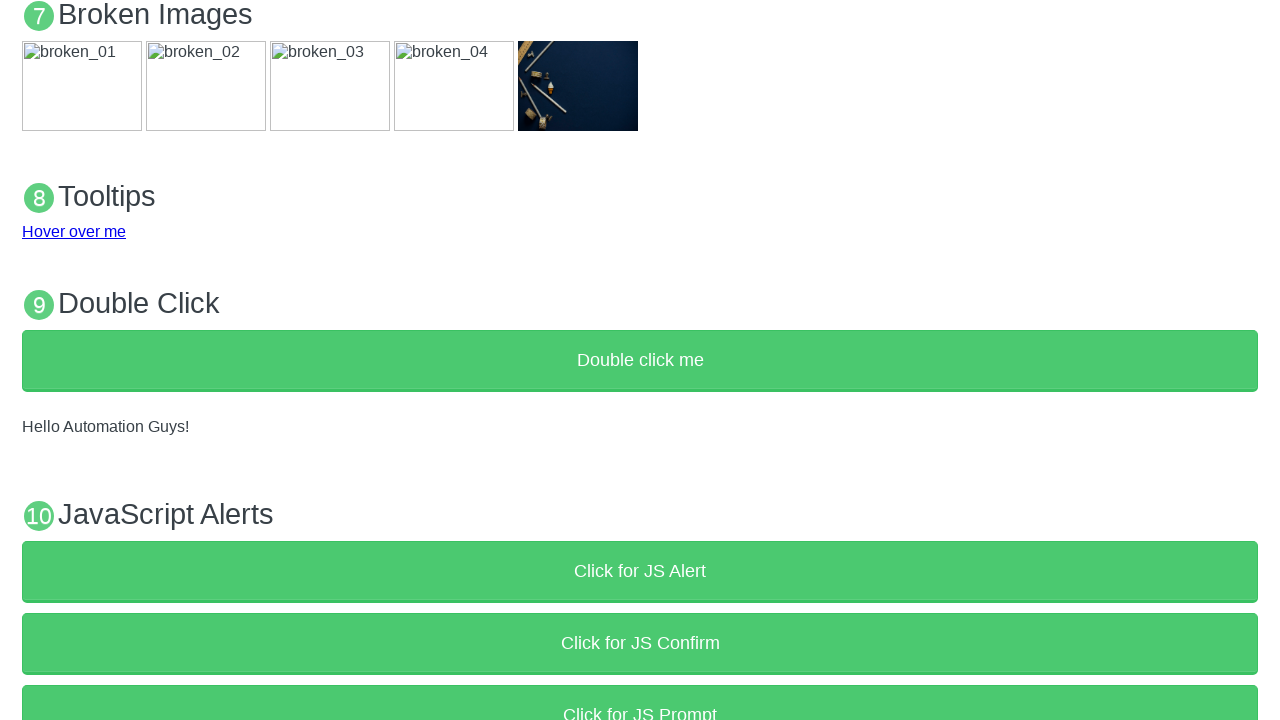

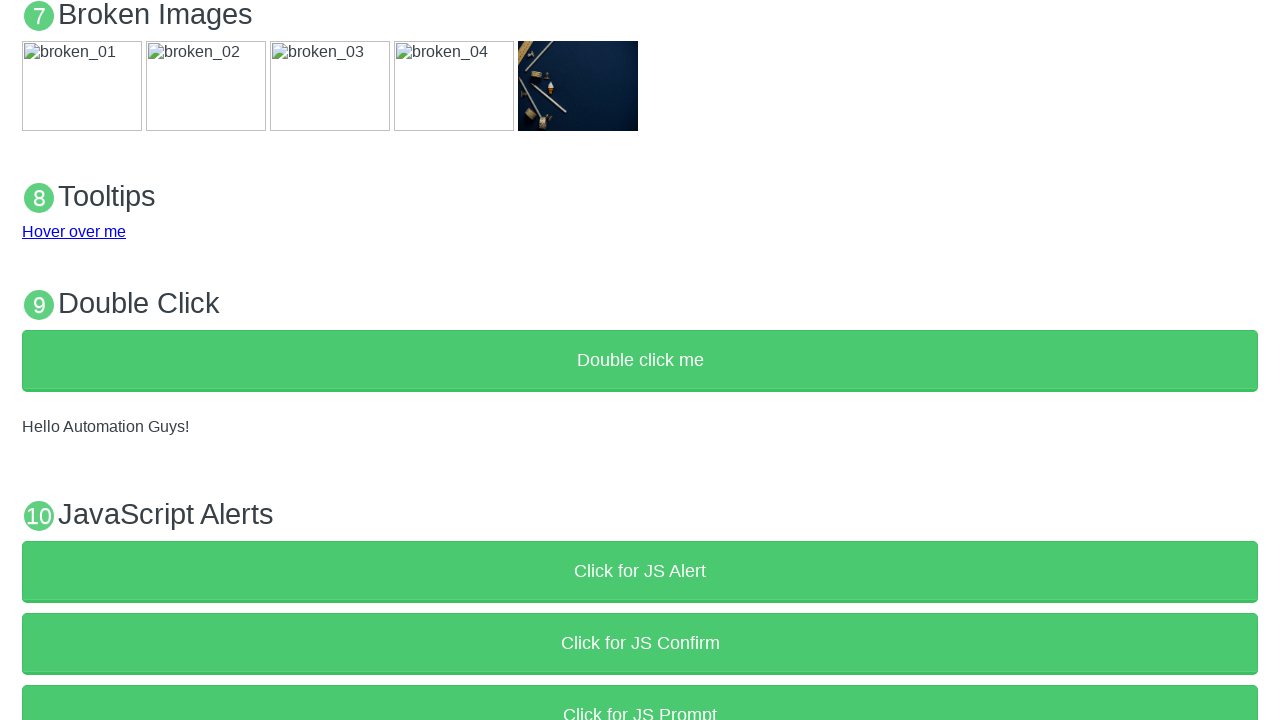